Waits for a price to reach $100, books it, then solves a math problem and submits the answer

Starting URL: http://suninjuly.github.io/explicit_wait2.html

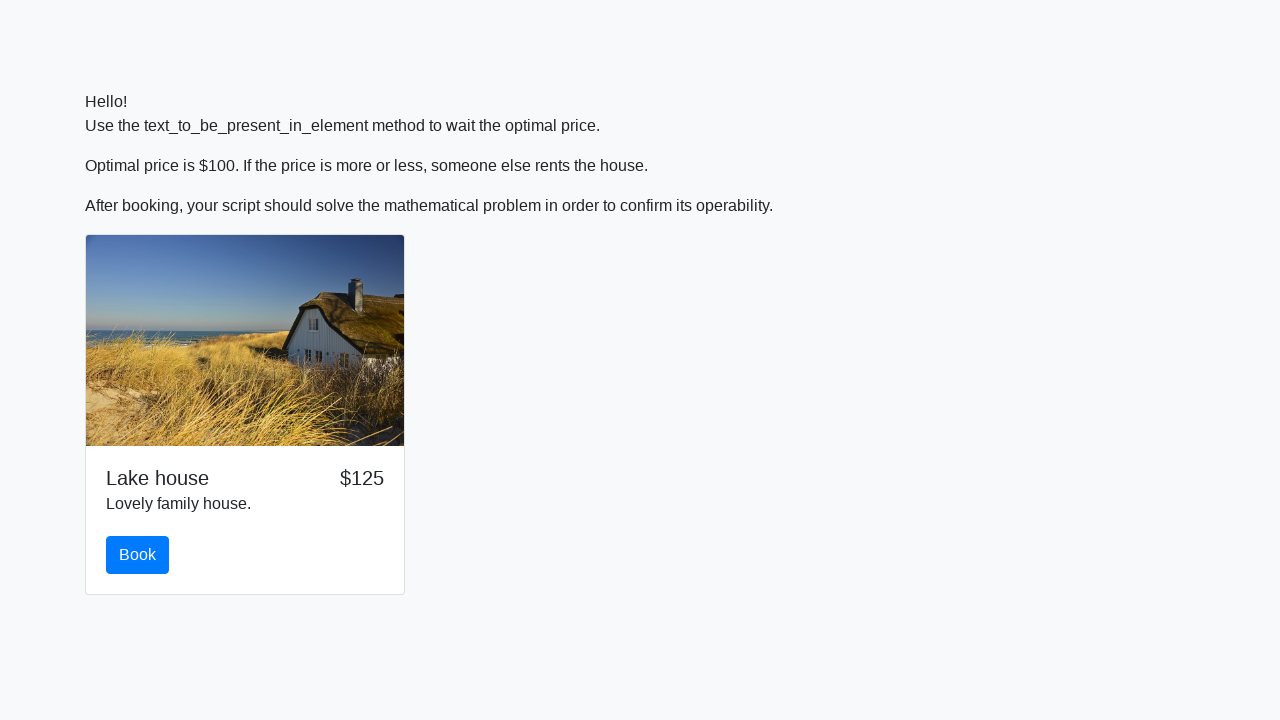

Waited for price to reach $100
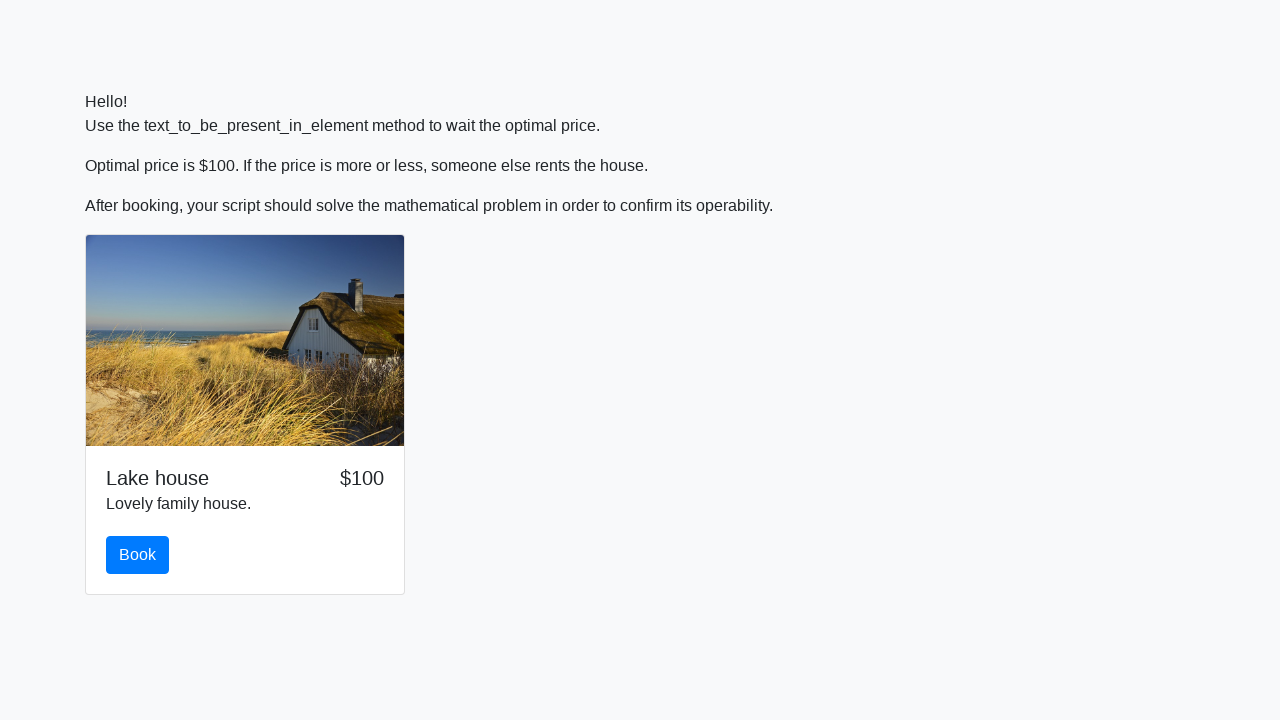

Clicked the book button at (138, 555) on #book
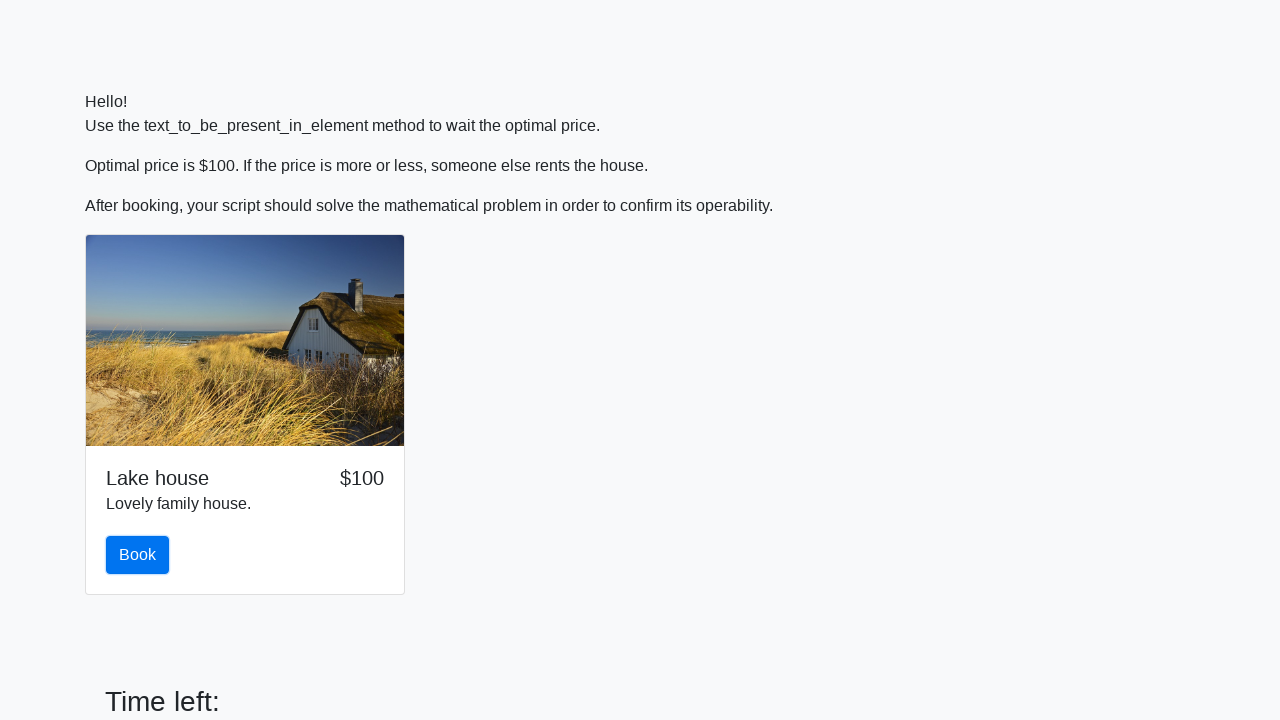

Retrieved input value for calculation
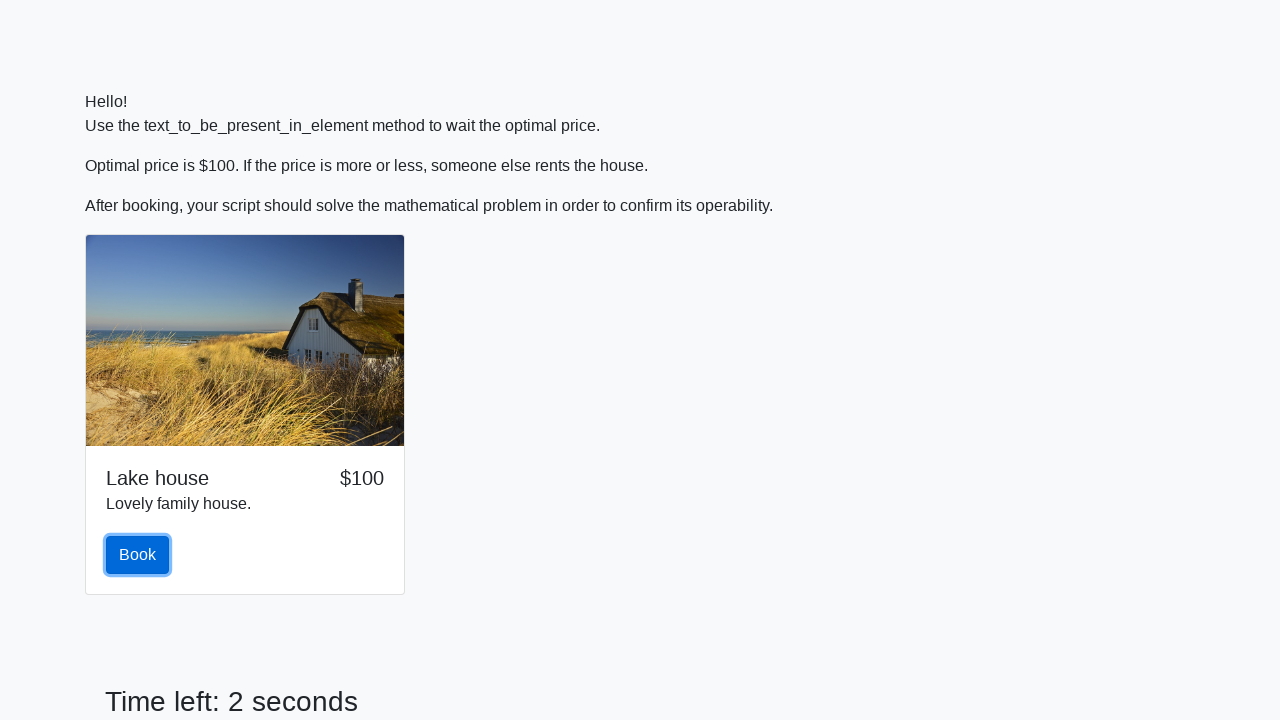

Calculated math answer using log(12*sin(x))
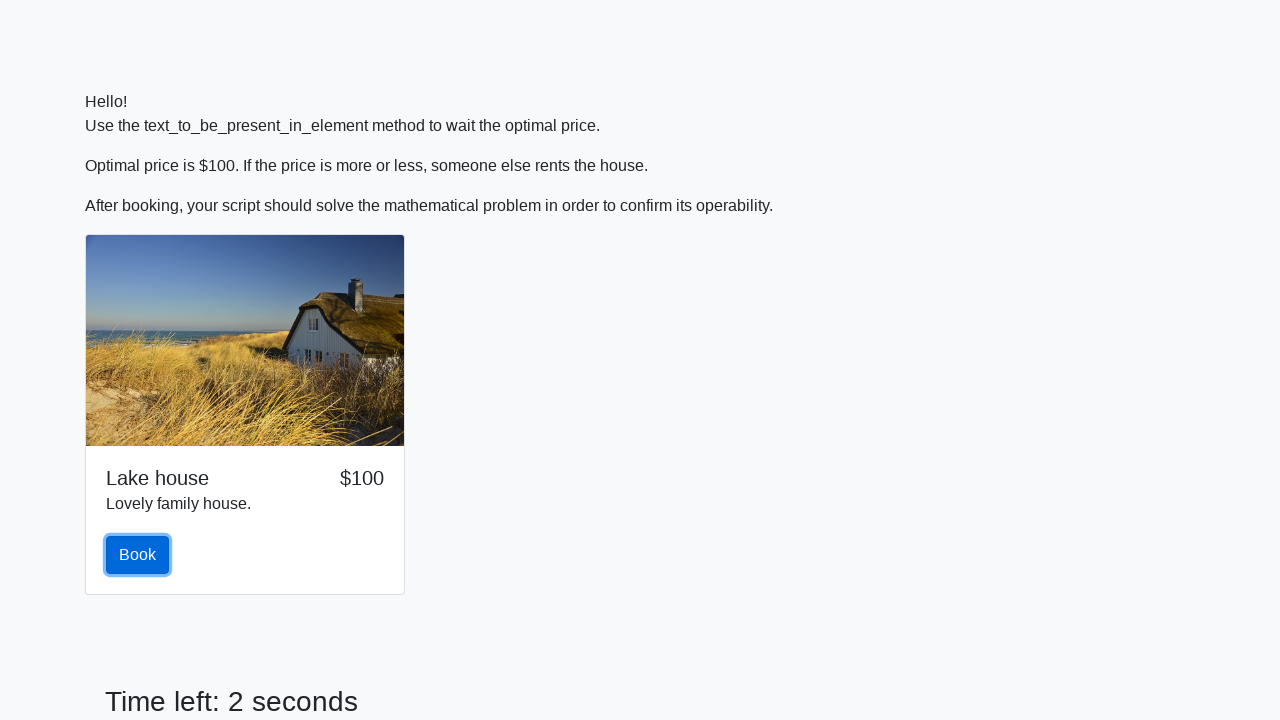

Filled answer field with calculated value on #answer
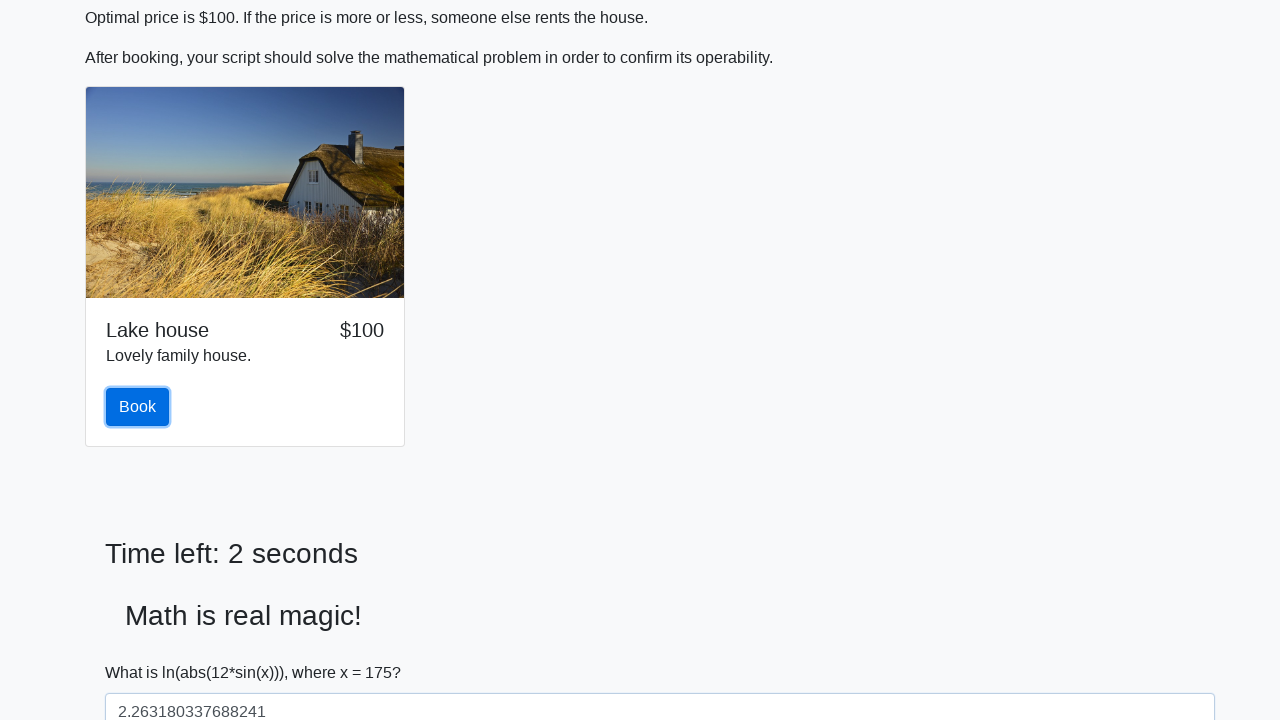

Clicked solve button to submit answer at (143, 651) on #solve
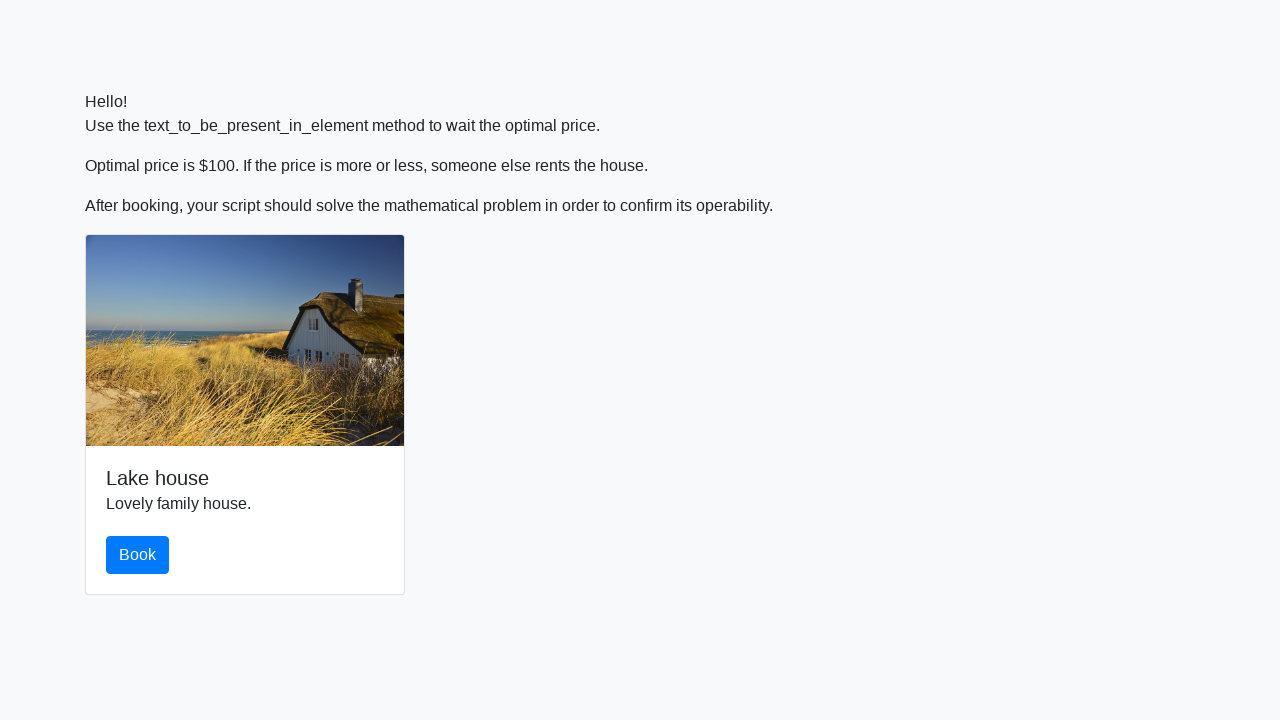

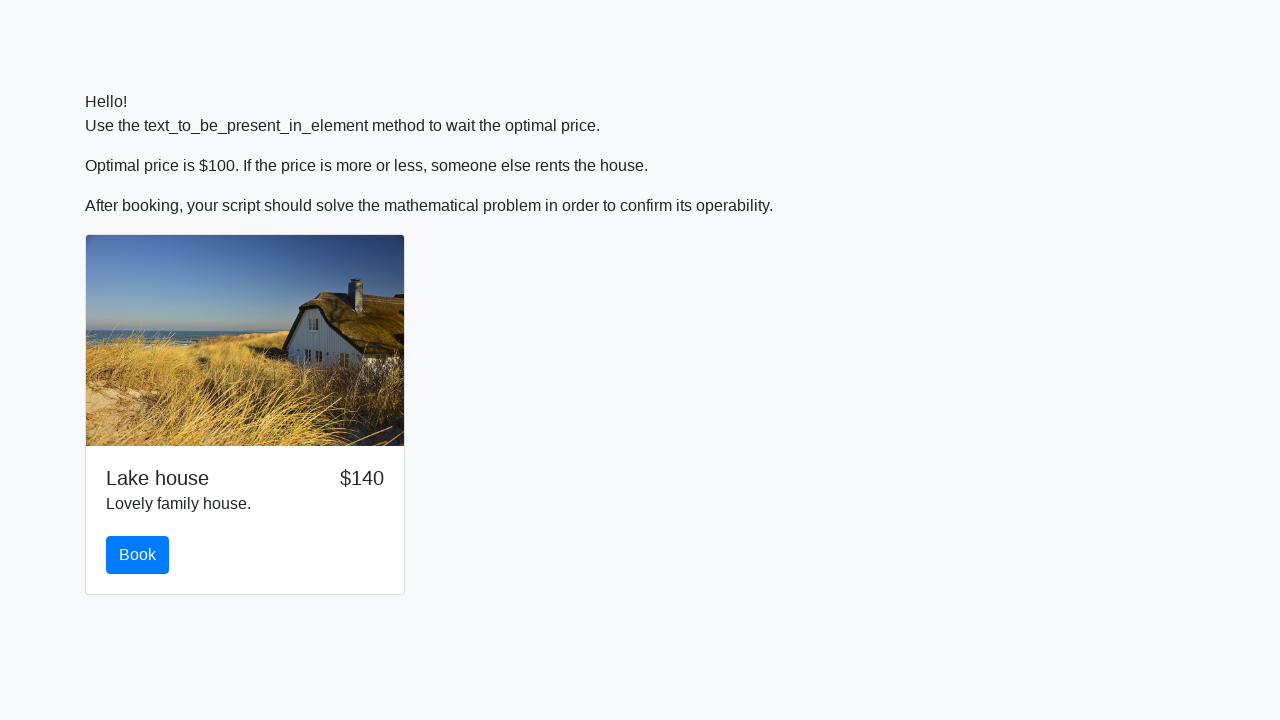